Tests a dynamic pricing page by waiting for the price to drop to $100, booking the item, and solving a mathematical captcha

Starting URL: http://suninjuly.github.io/explicit_wait2.html

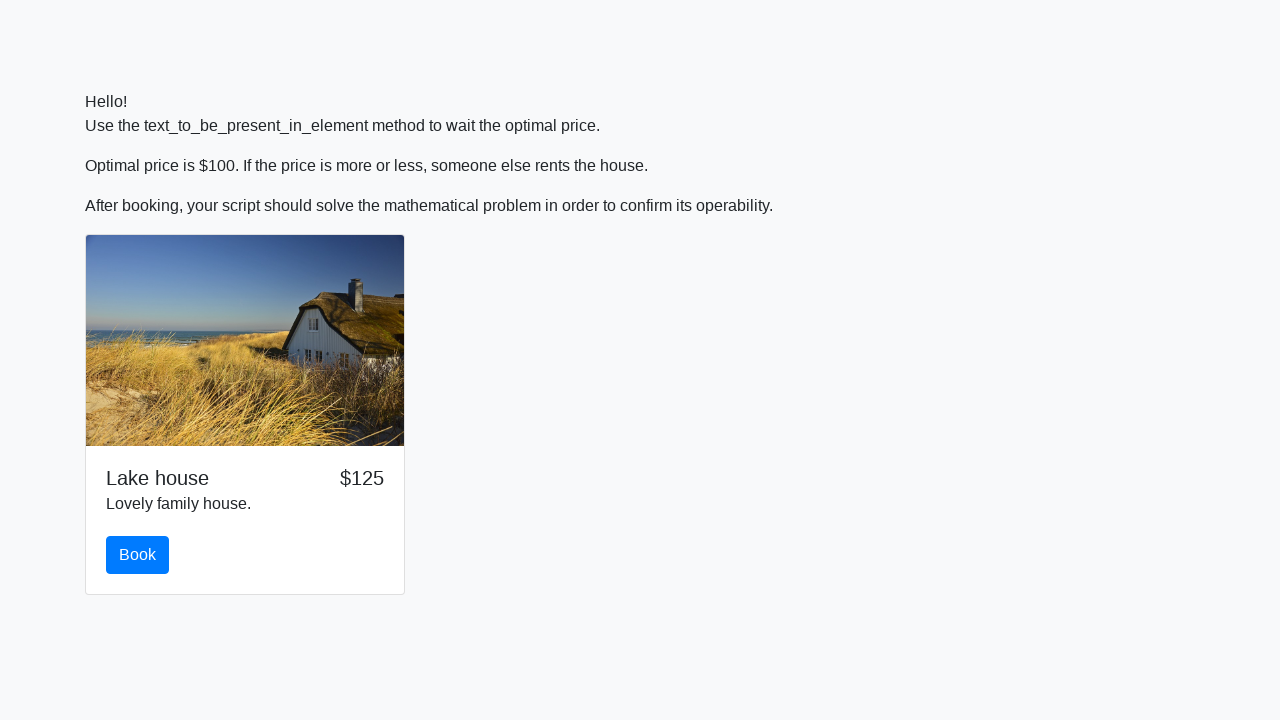

Waited for price to drop to $100
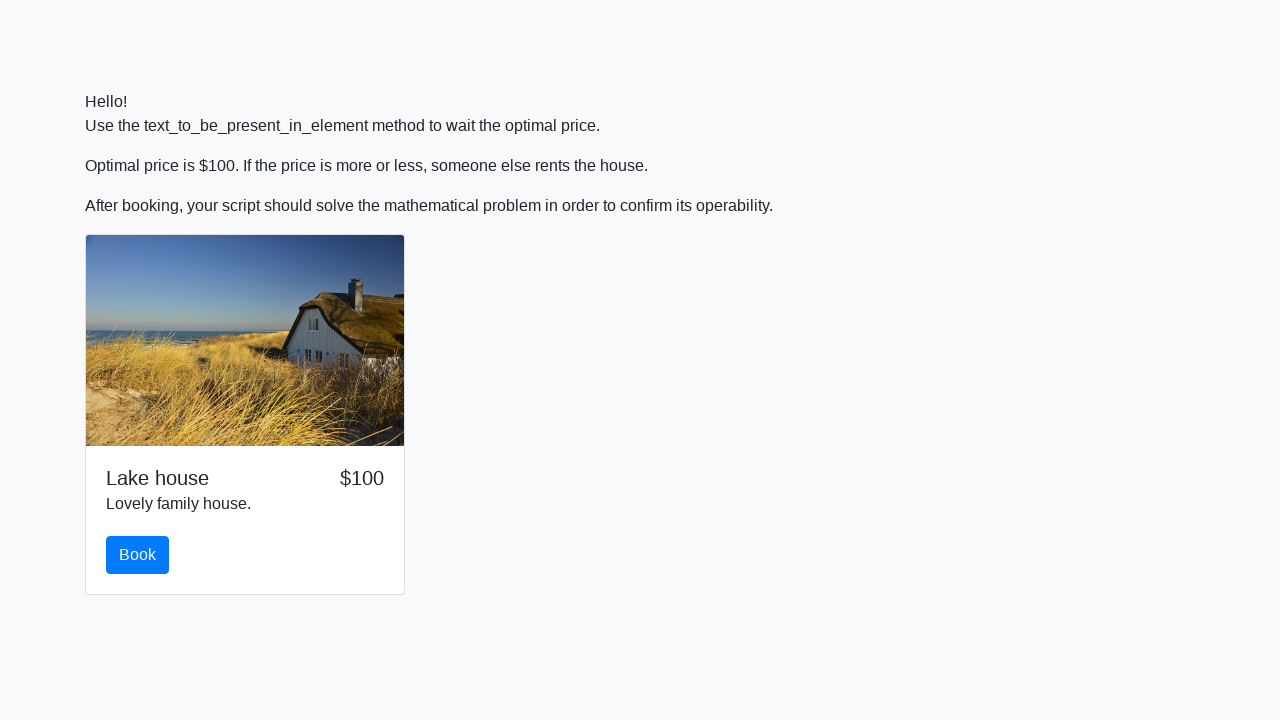

Clicked the book button at (138, 555) on #book
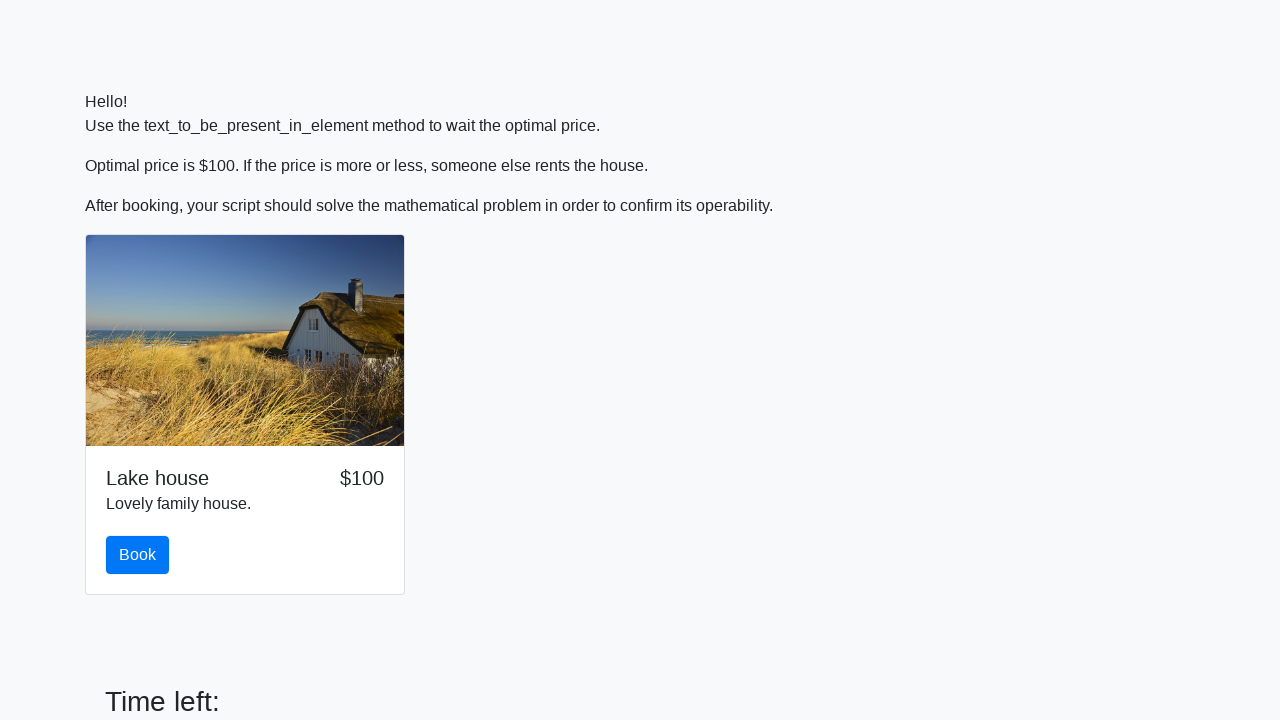

Scrolled down to reveal the math problem
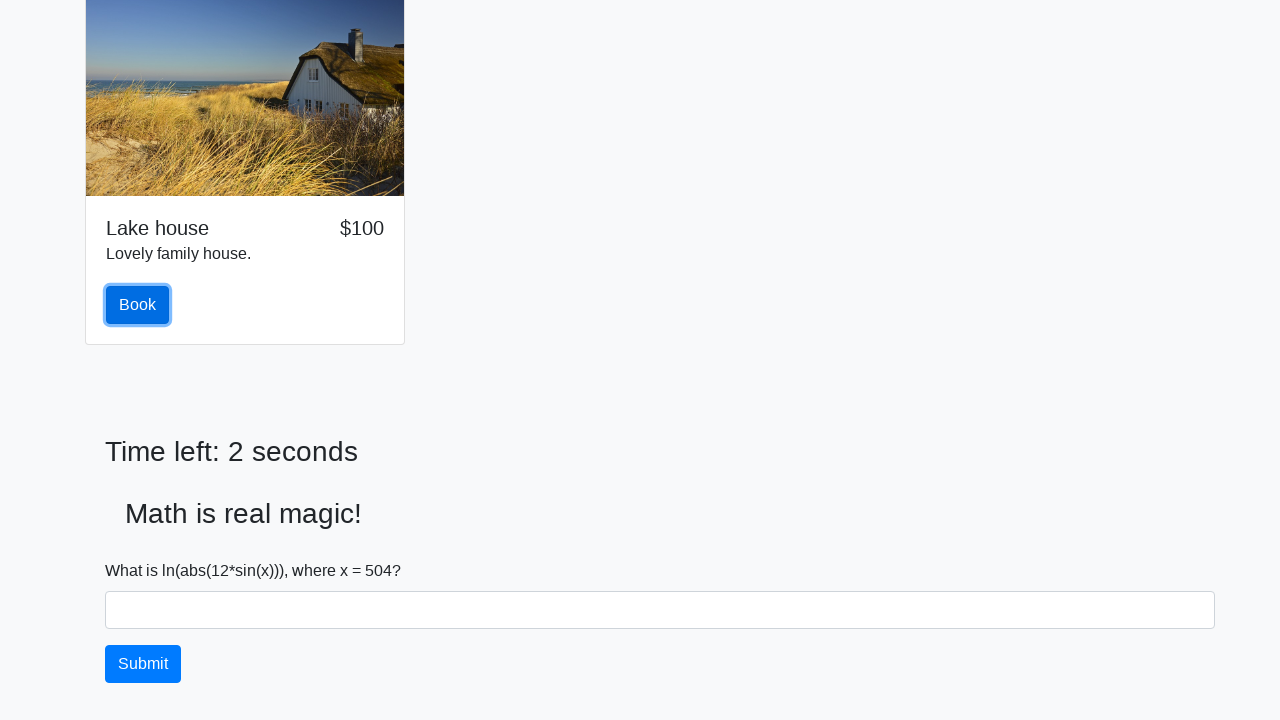

Retrieved input value for math problem: 504
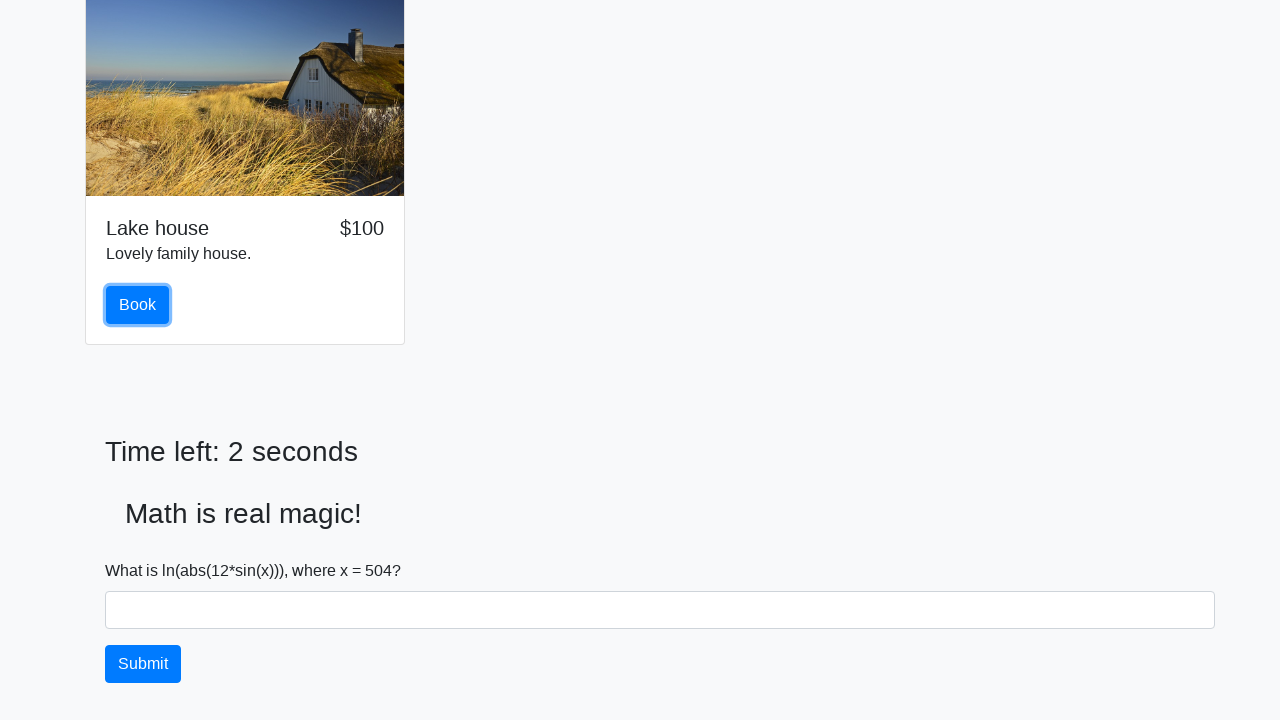

Calculated mathematical answer: 2.4592353354076186
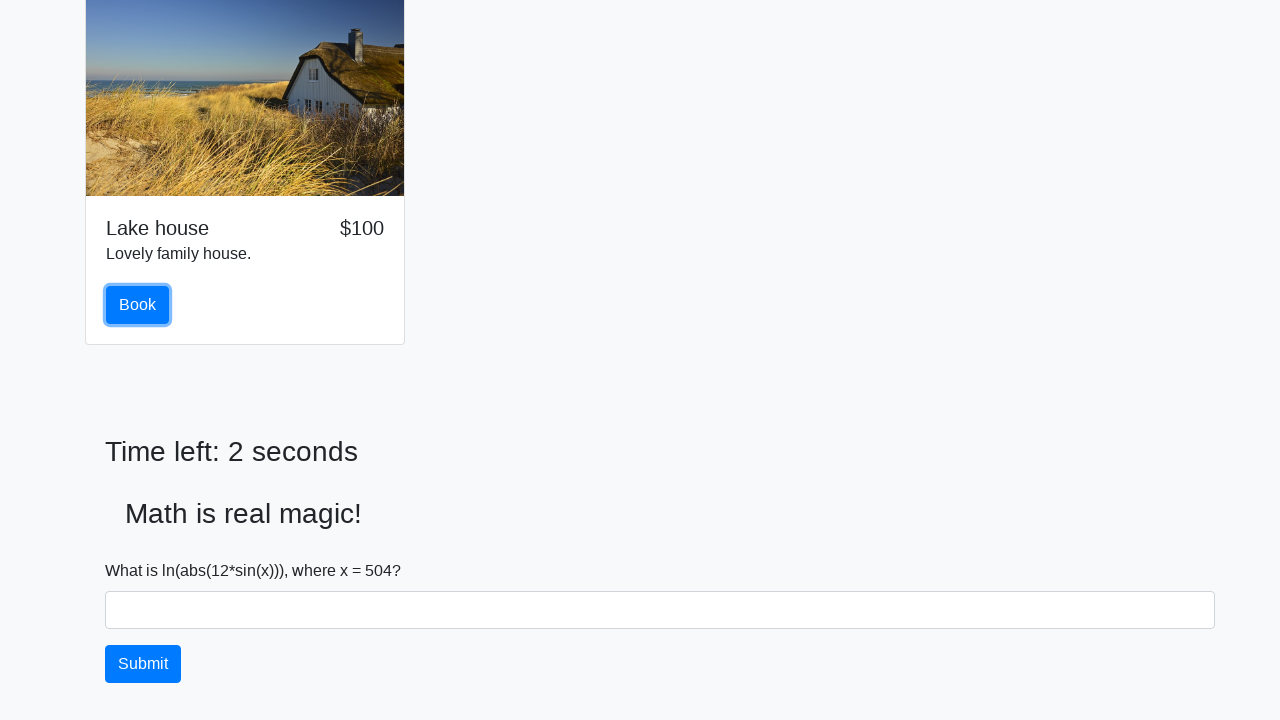

Filled answer field with calculated value on #answer
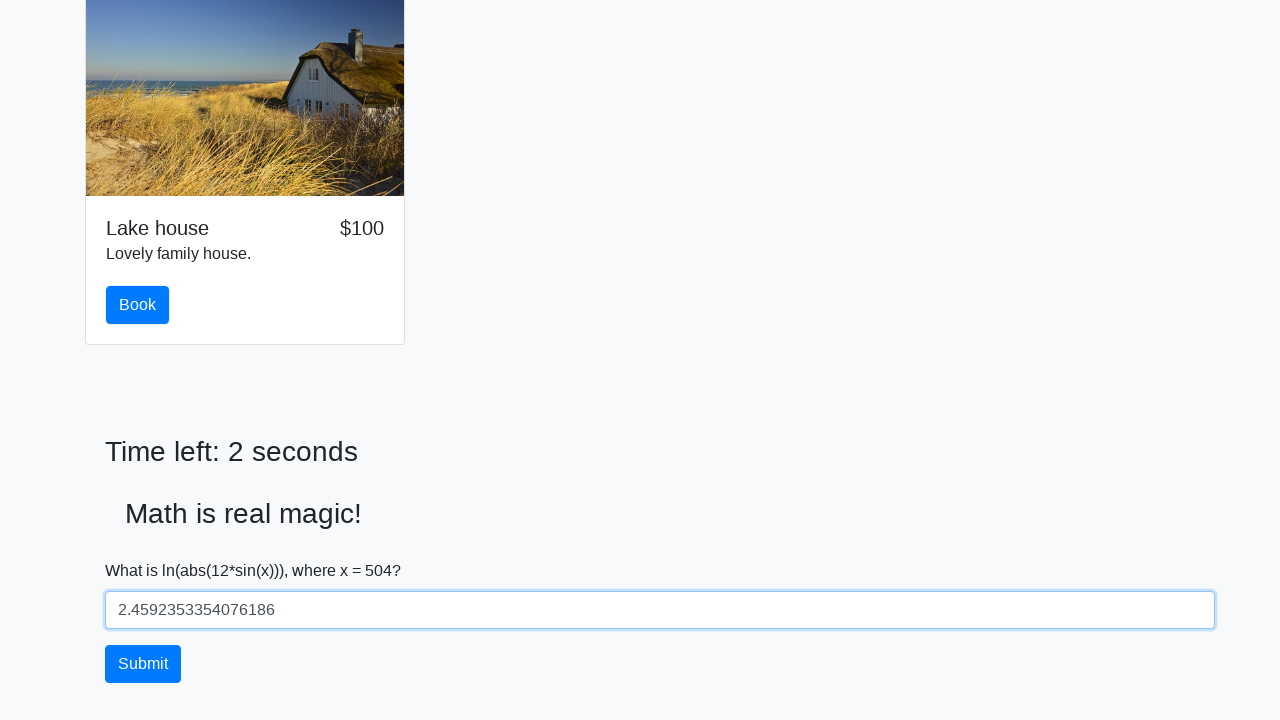

Clicked solve button to submit the captcha at (143, 664) on #solve
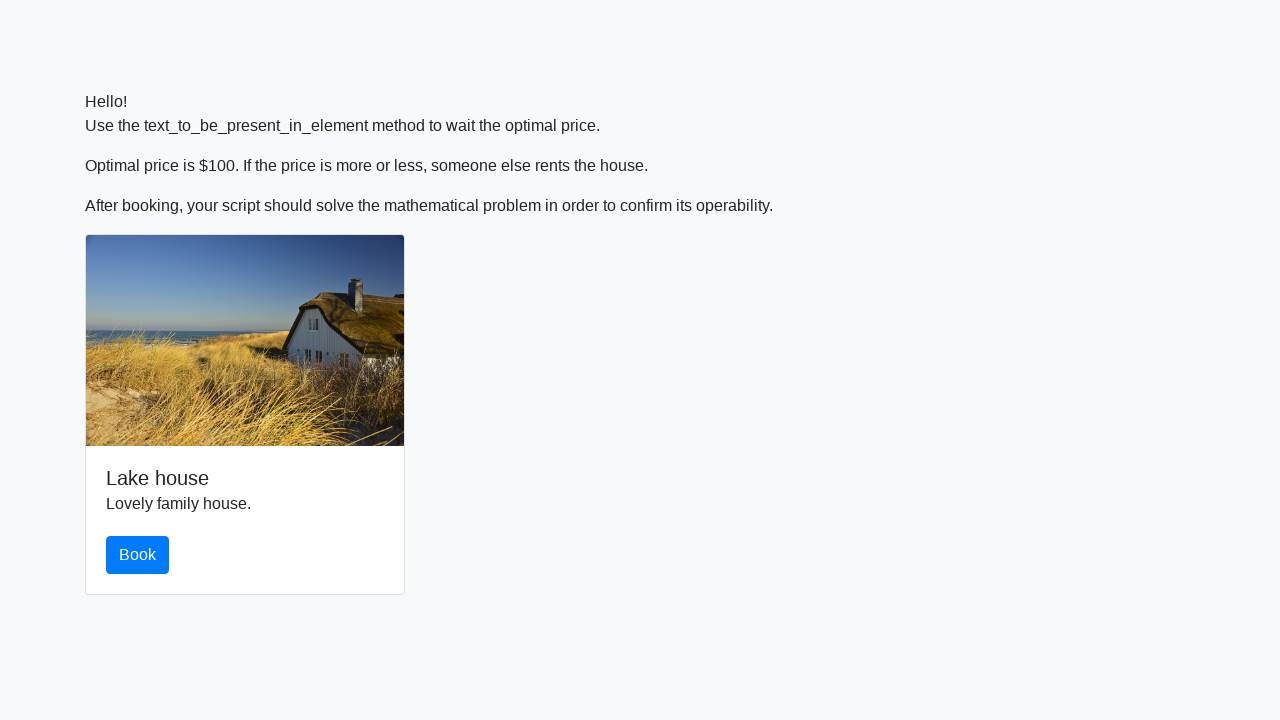

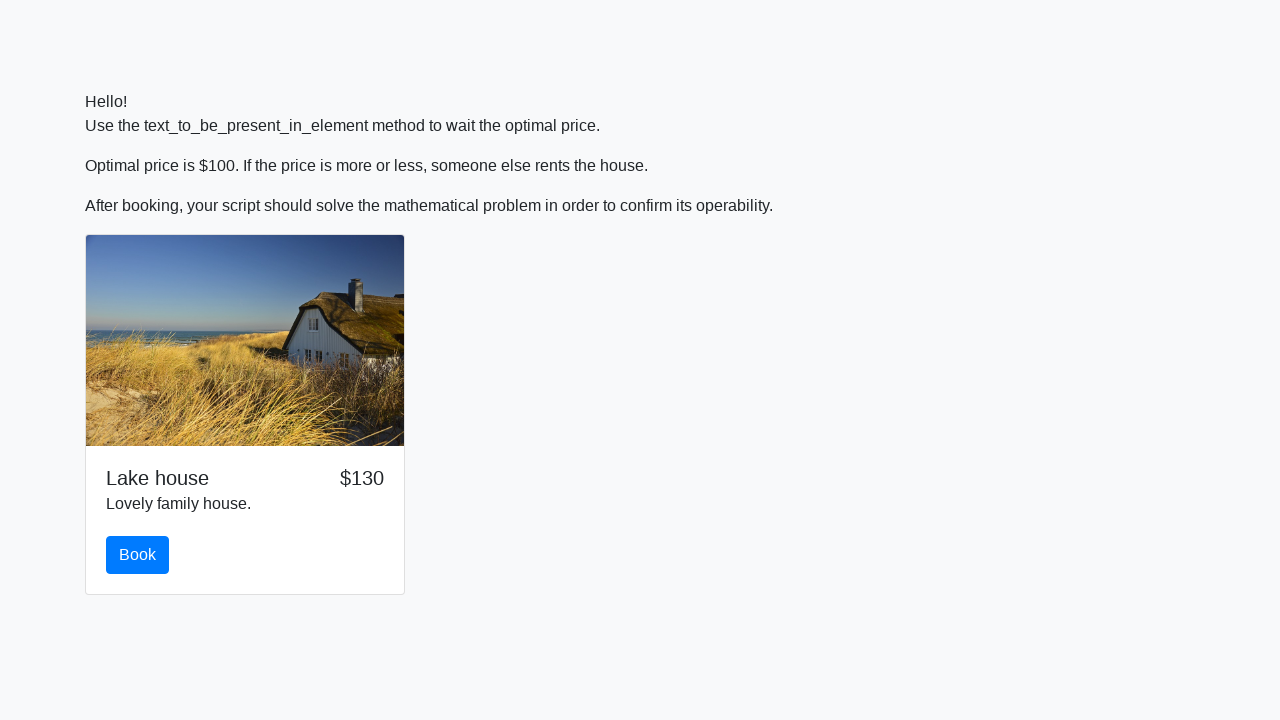